Tests keyboard actions on an input field by sending Enter, Backspace, Escape, and Space keys

Starting URL: https://the-internet.herokuapp.com/key_presses

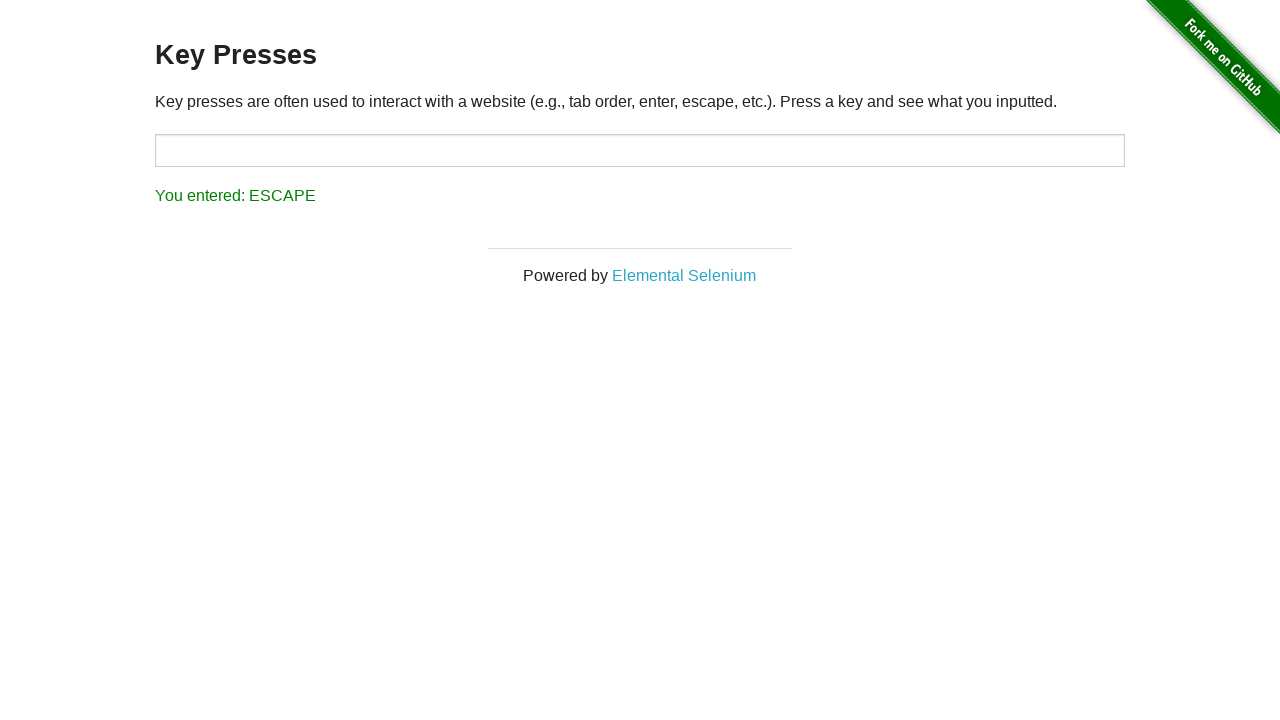

Clicked on the input field with id 'target' at (640, 150) on input#target
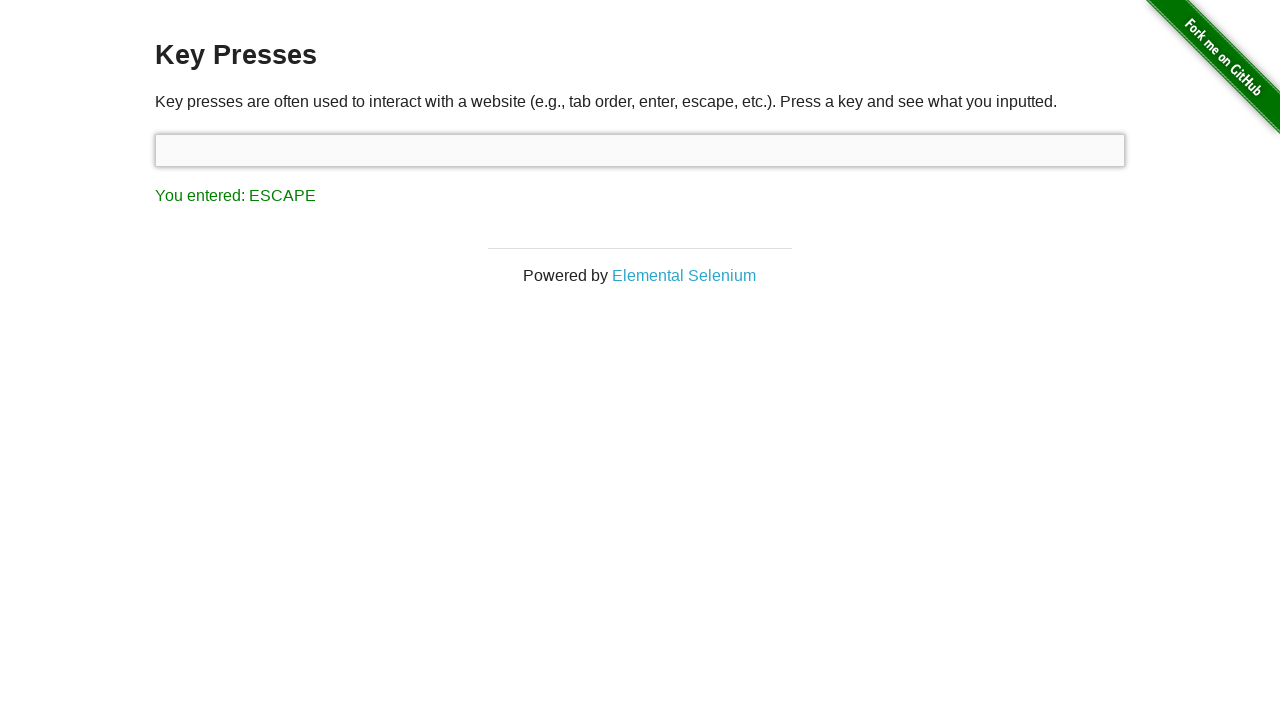

Pressed Enter key
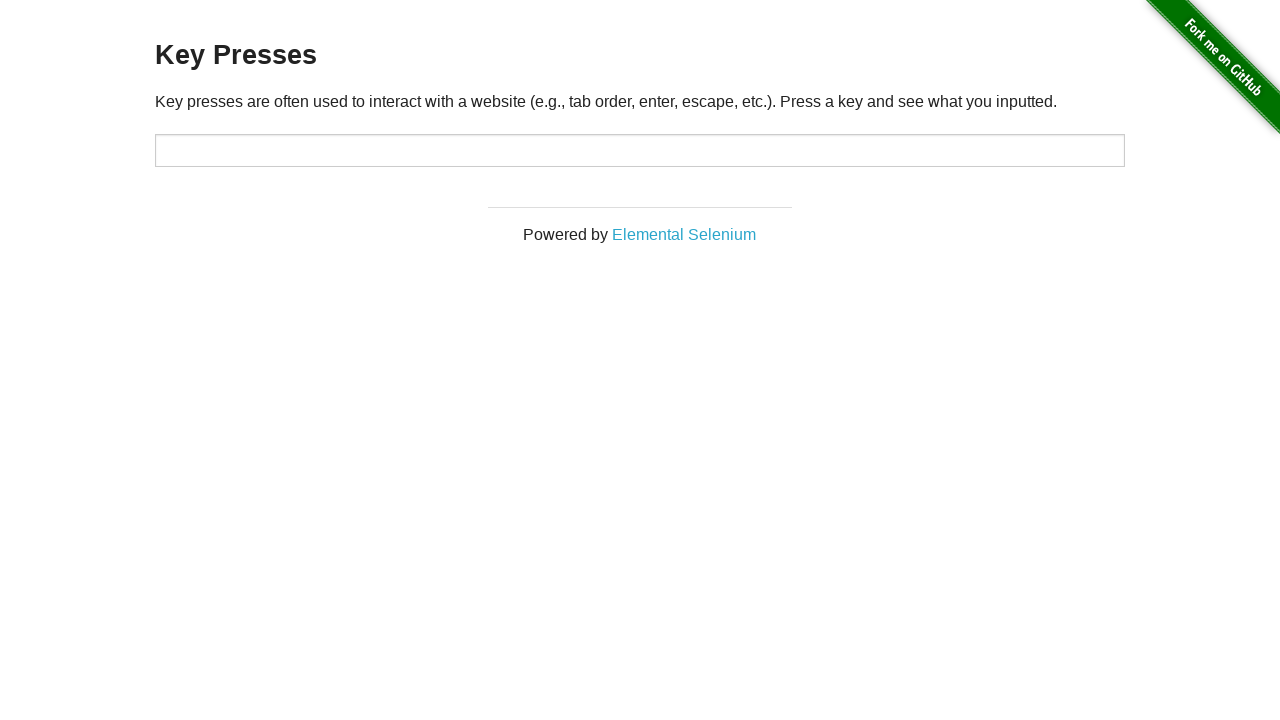

Pressed Backspace key
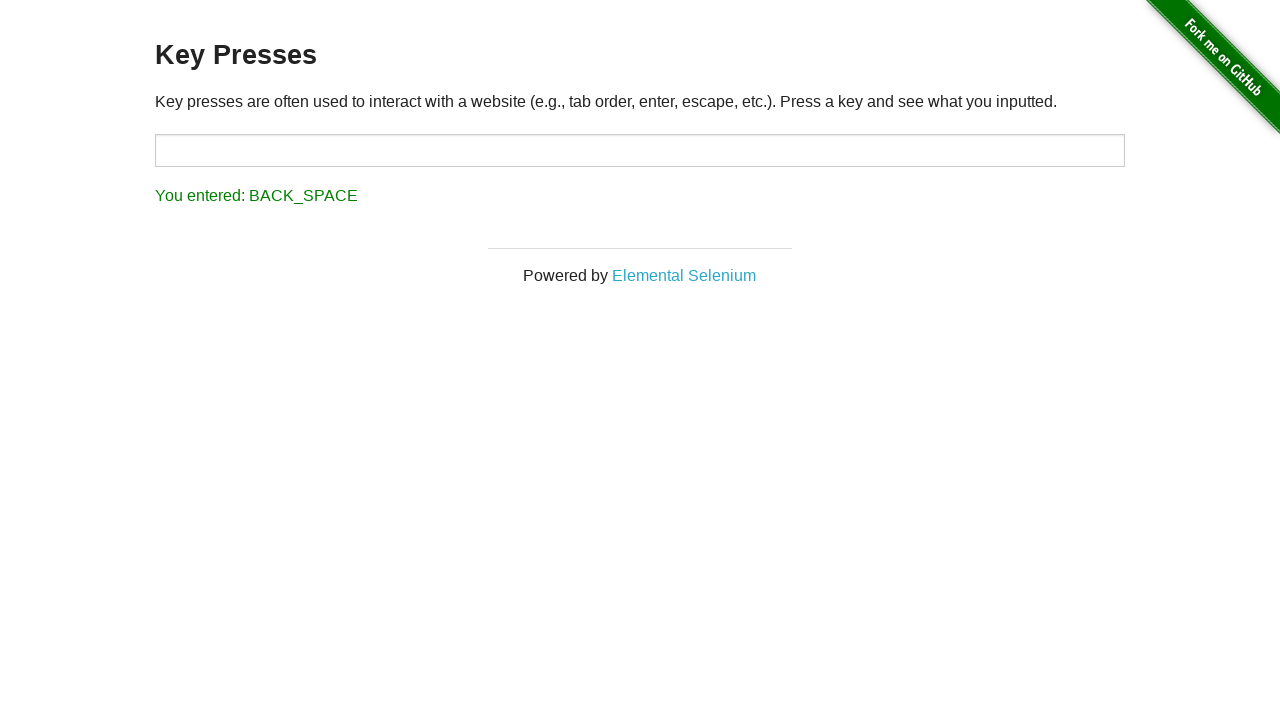

Pressed Escape key
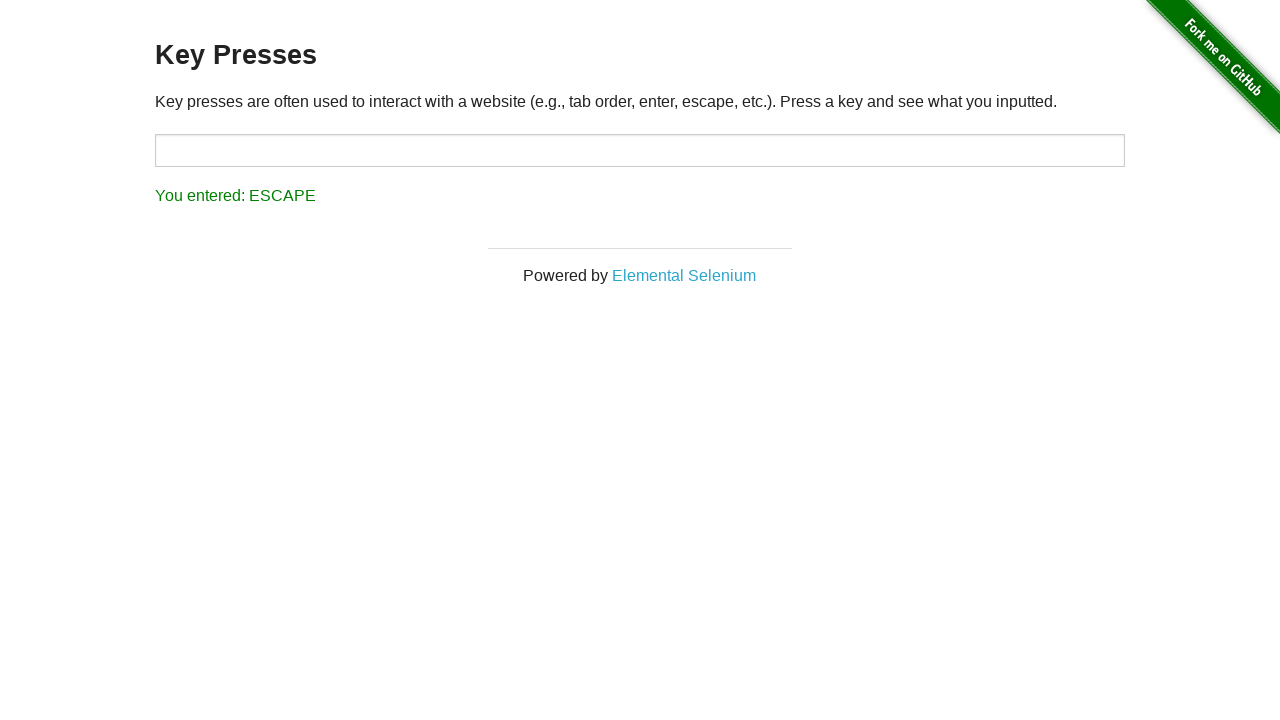

Pressed Space key
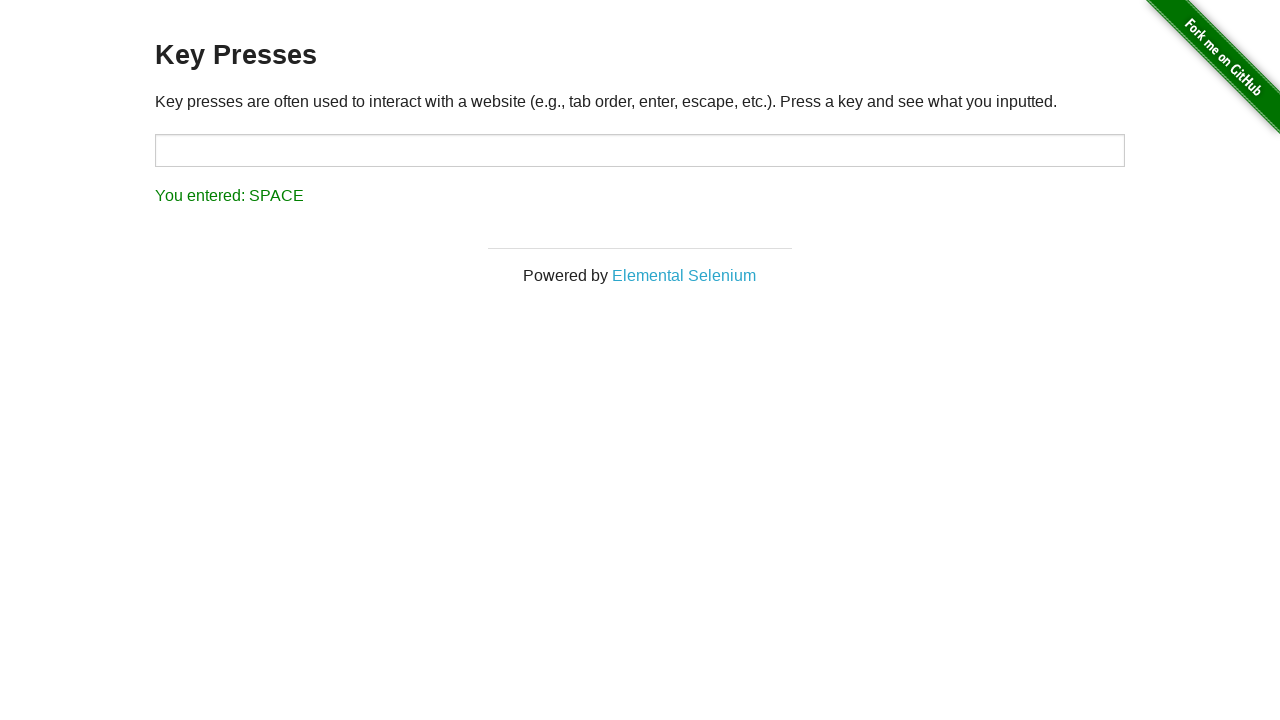

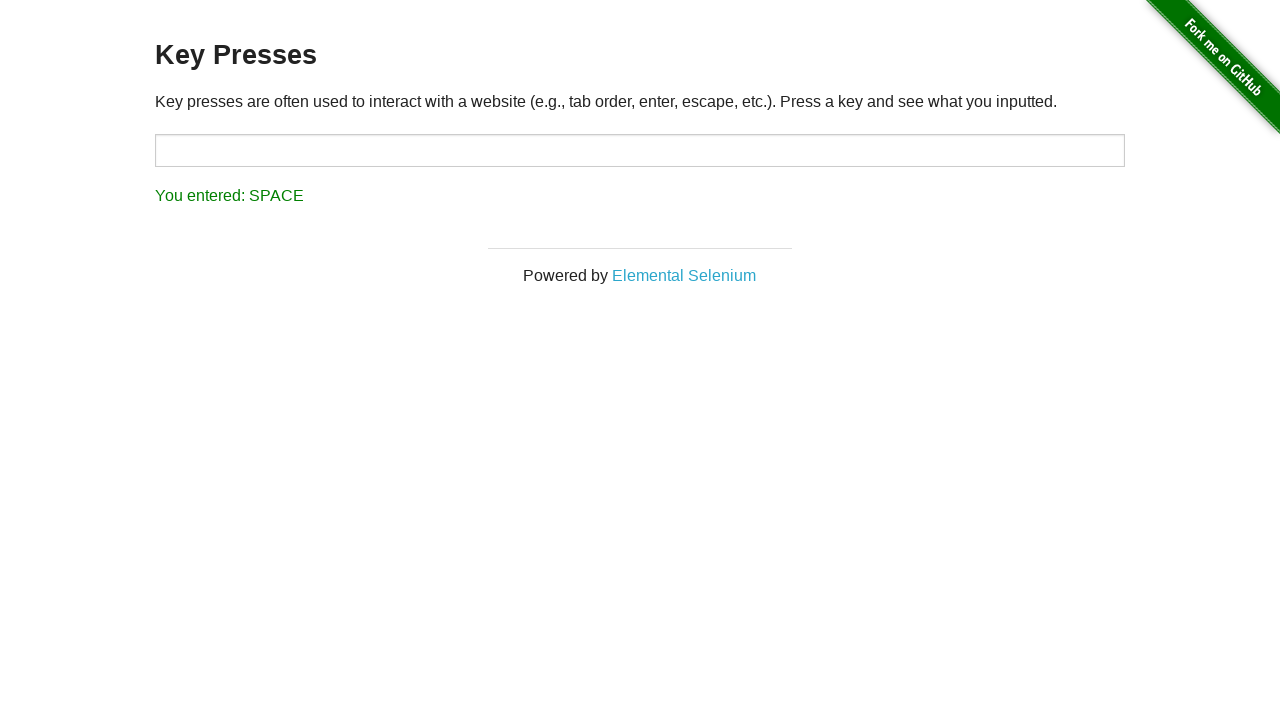